Opens the Selenide Wiki page, expands the pages list, verifies SoftAssertions page exists, and opens it

Starting URL: https://github.com/selenide/selenide/wiki

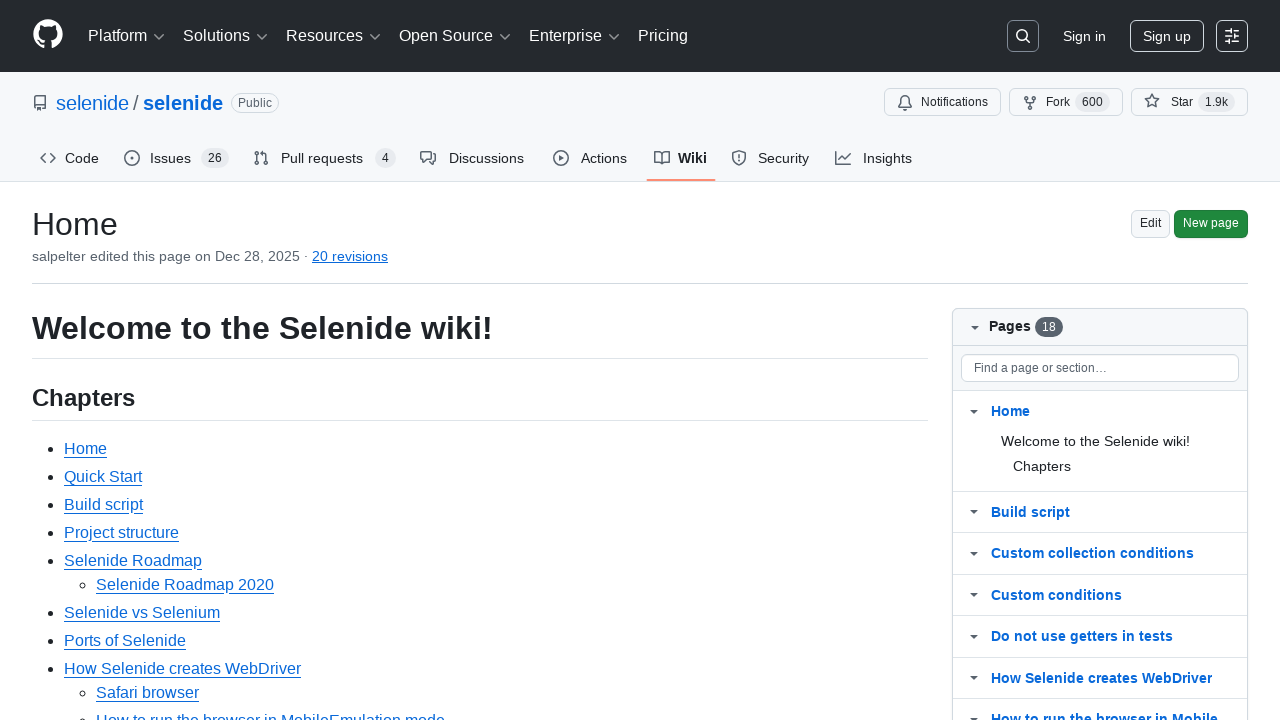

Scrolled down the page using Space key
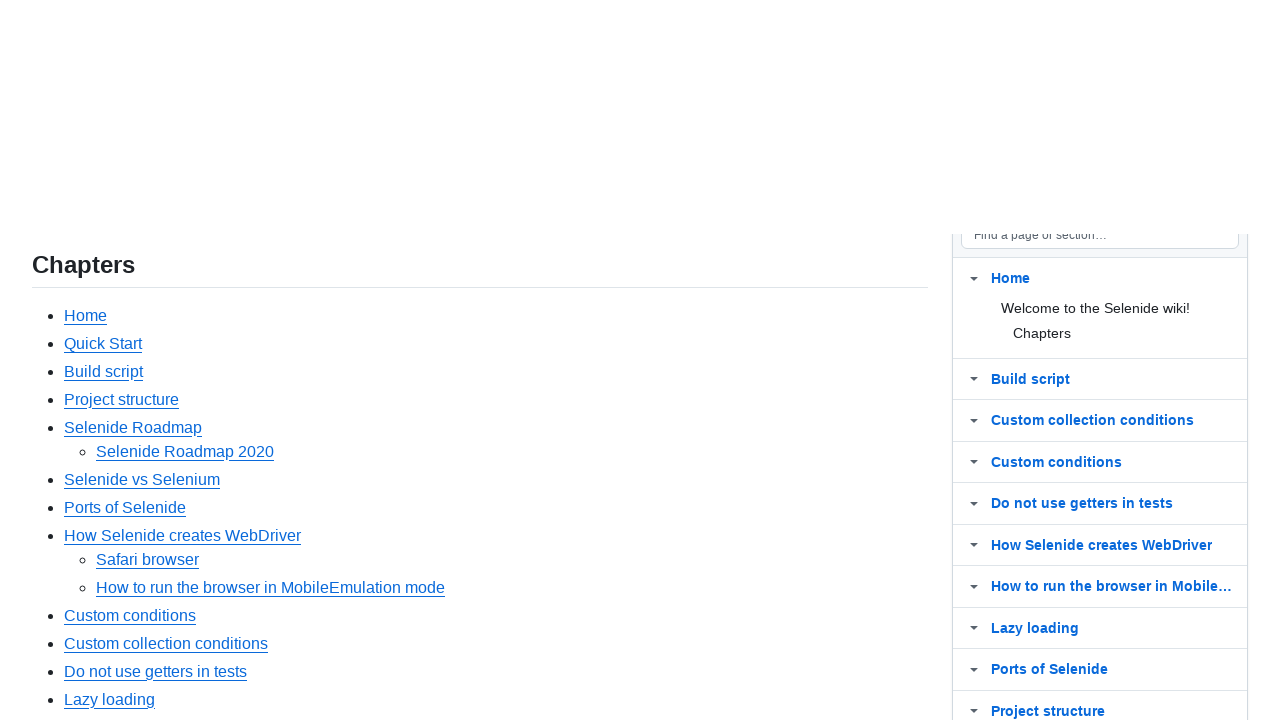

Clicked 'more pages' button to expand pages list at (1030, 460) on #wiki-pages-box >> text=more pages
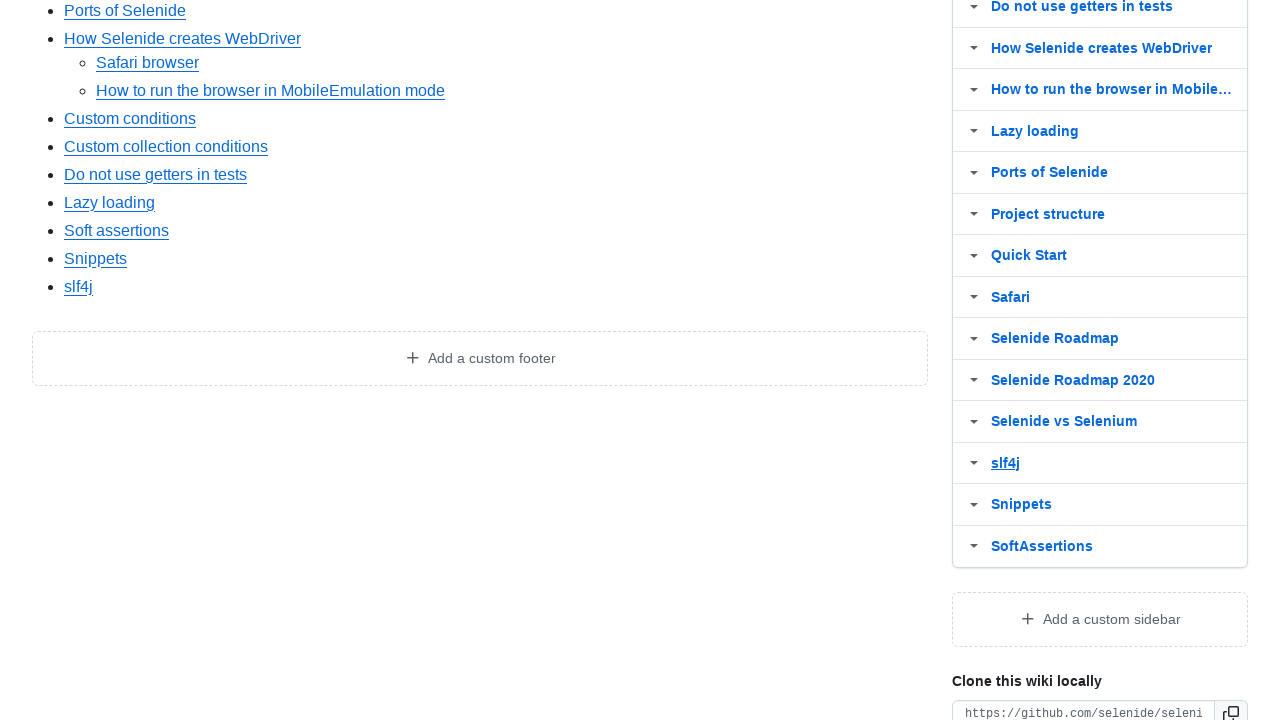

Verified SoftAssertions page exists in wiki pages list
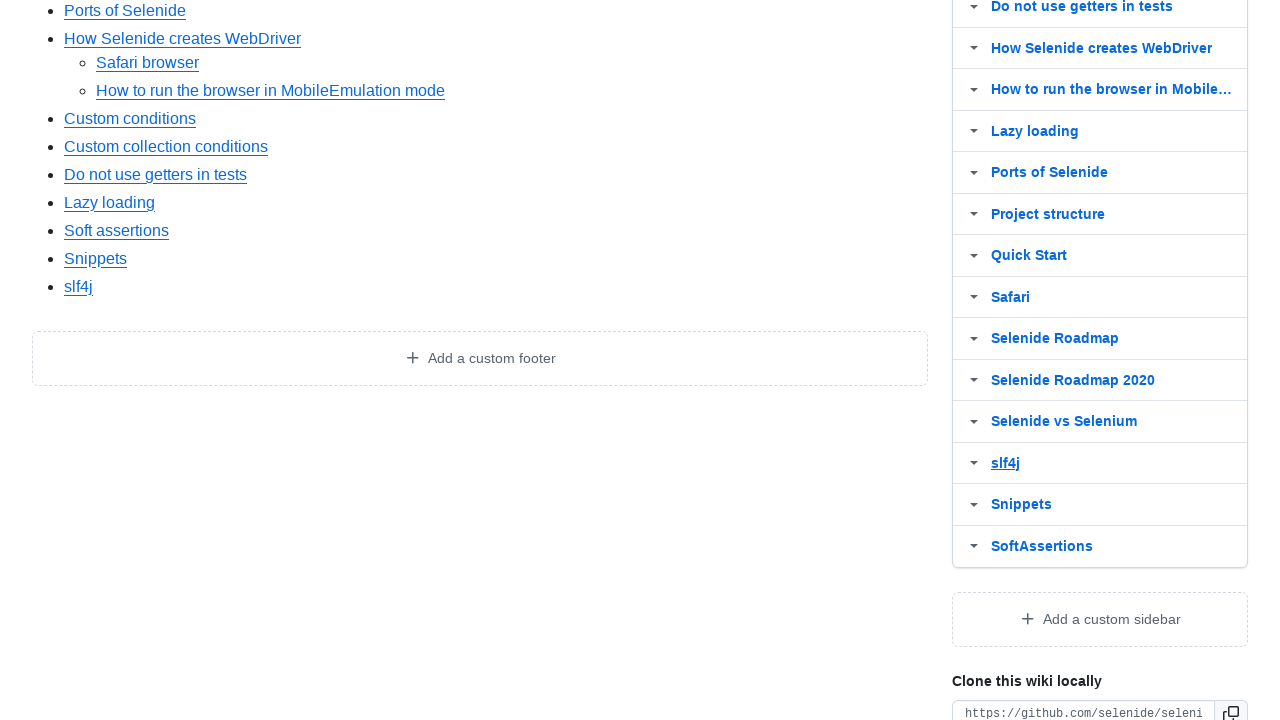

Clicked on SoftAssertions page link at (1042, 546) on #wiki-pages-box >> text=SoftAssertions
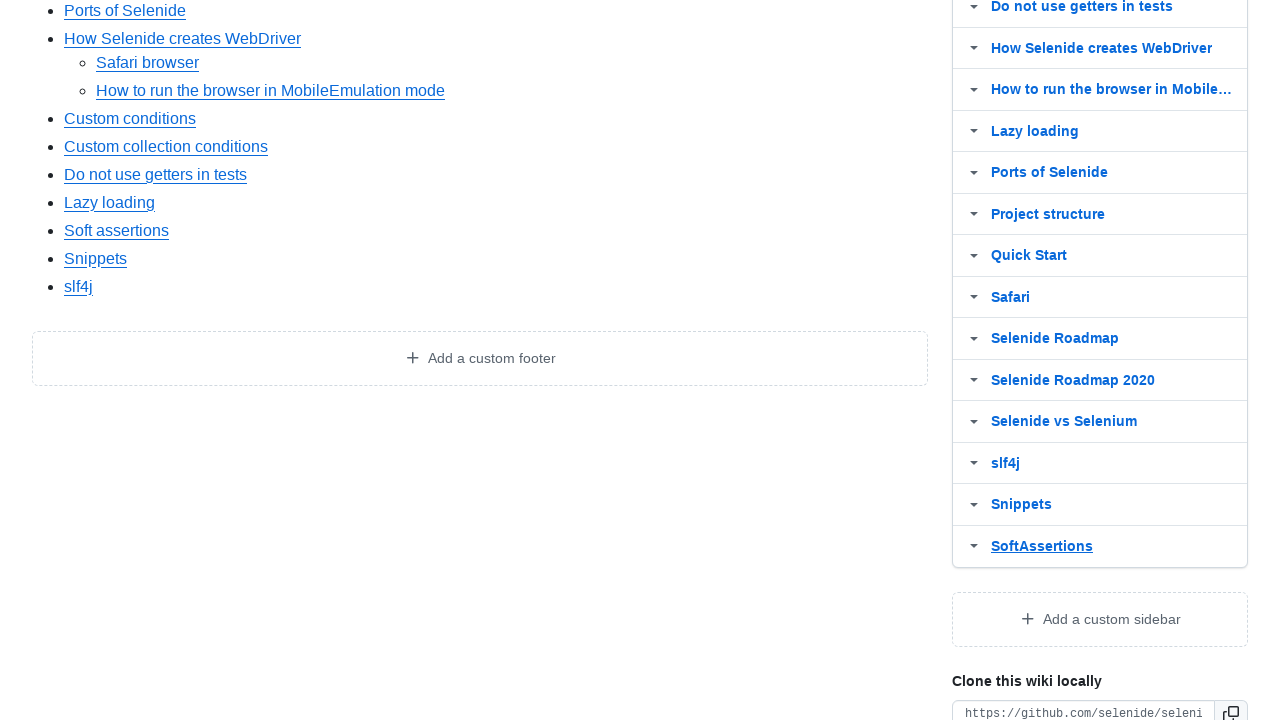

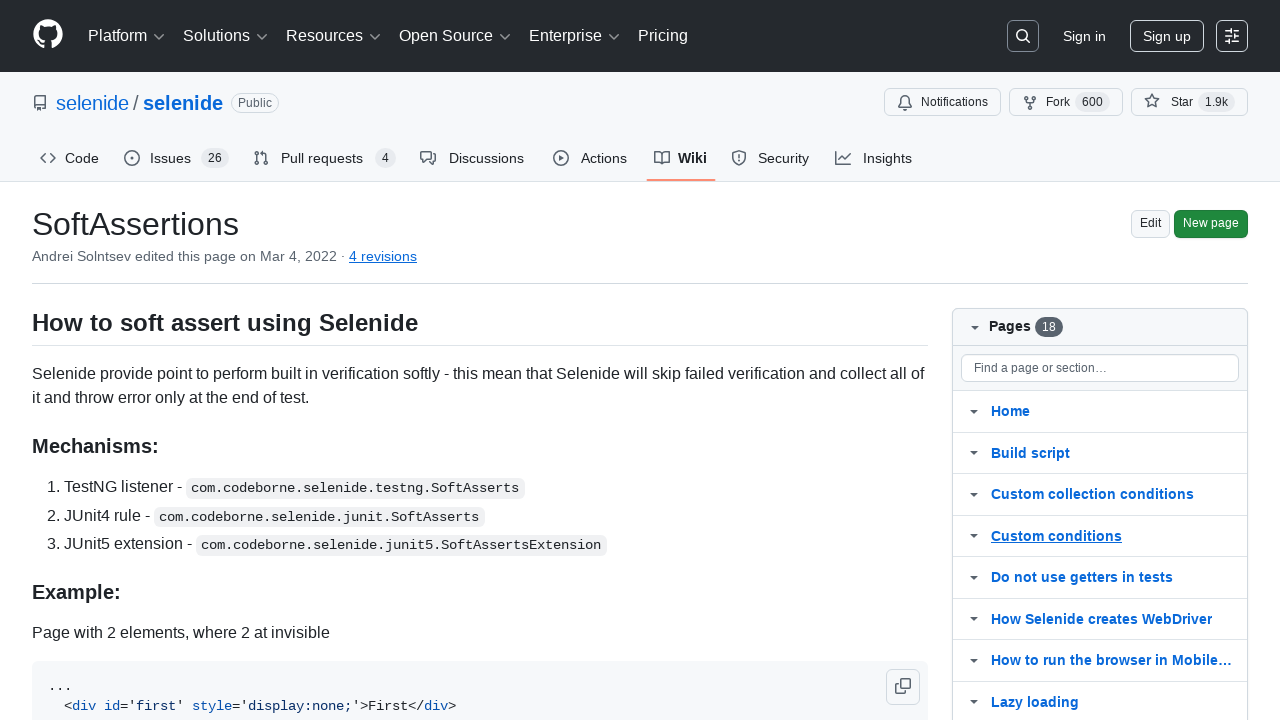